Navigates to Vietnamnet real estate news page and verifies that article elements (titles, summaries, categories) are displayed on the page.

Starting URL: https://vietnamnet.vn/bat-dong-san-page0

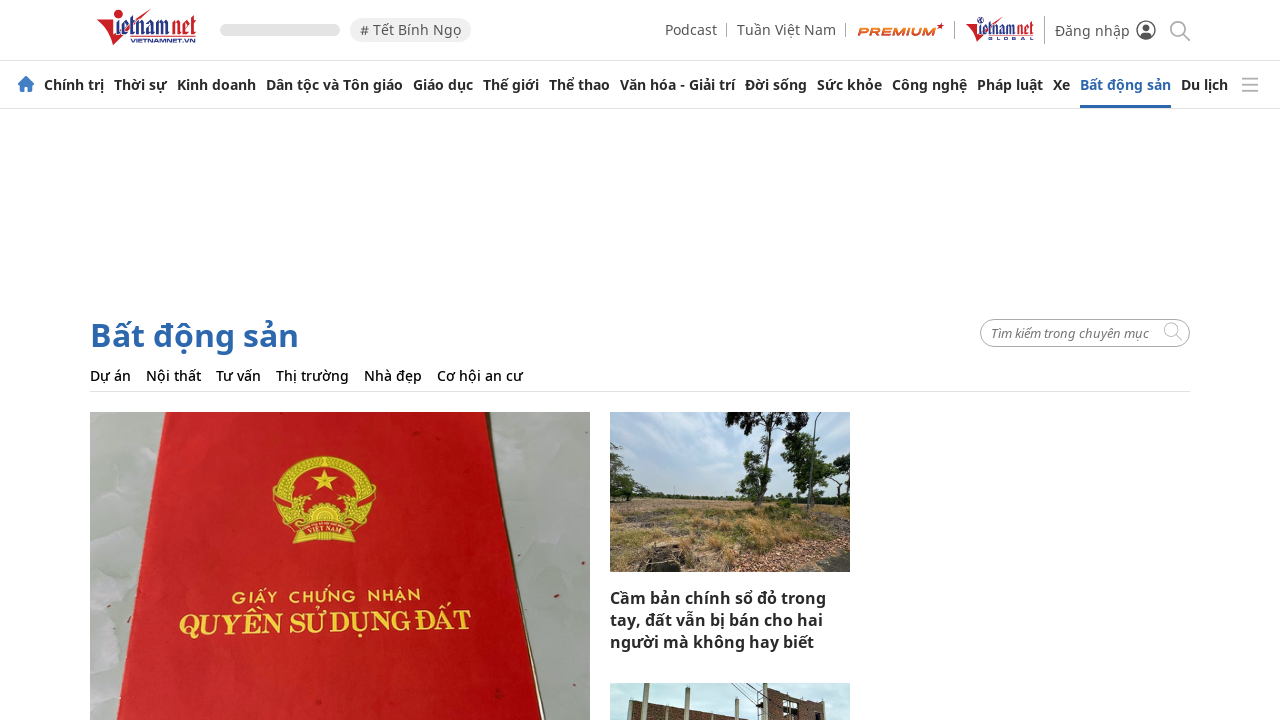

Waited for article title elements to load on Vietnamnet real estate news page
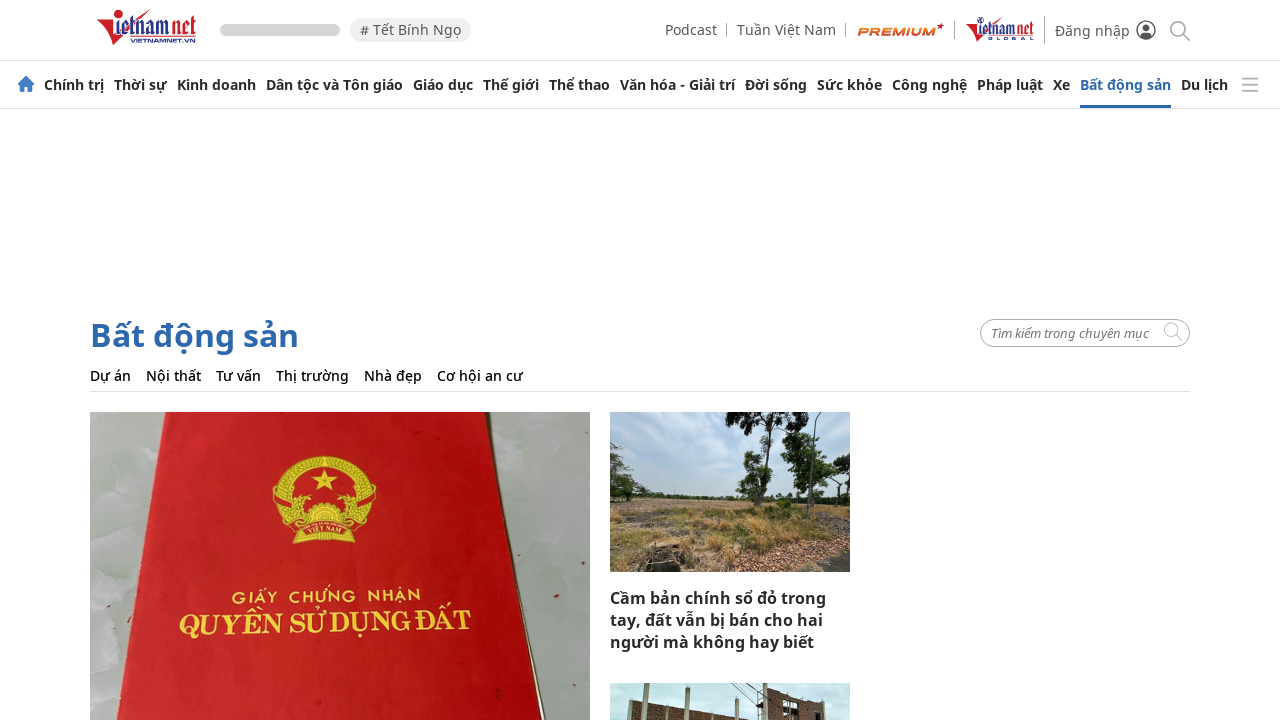

Waited for article summary elements to load
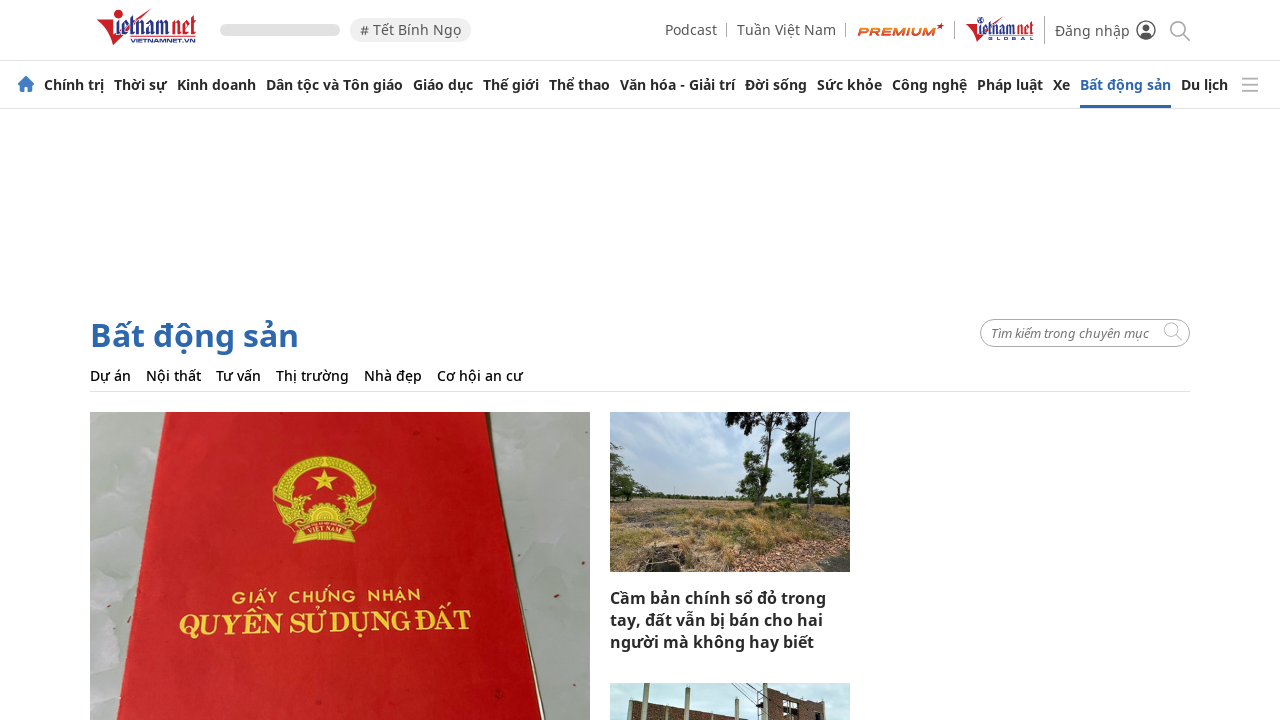

Waited for article category elements to load
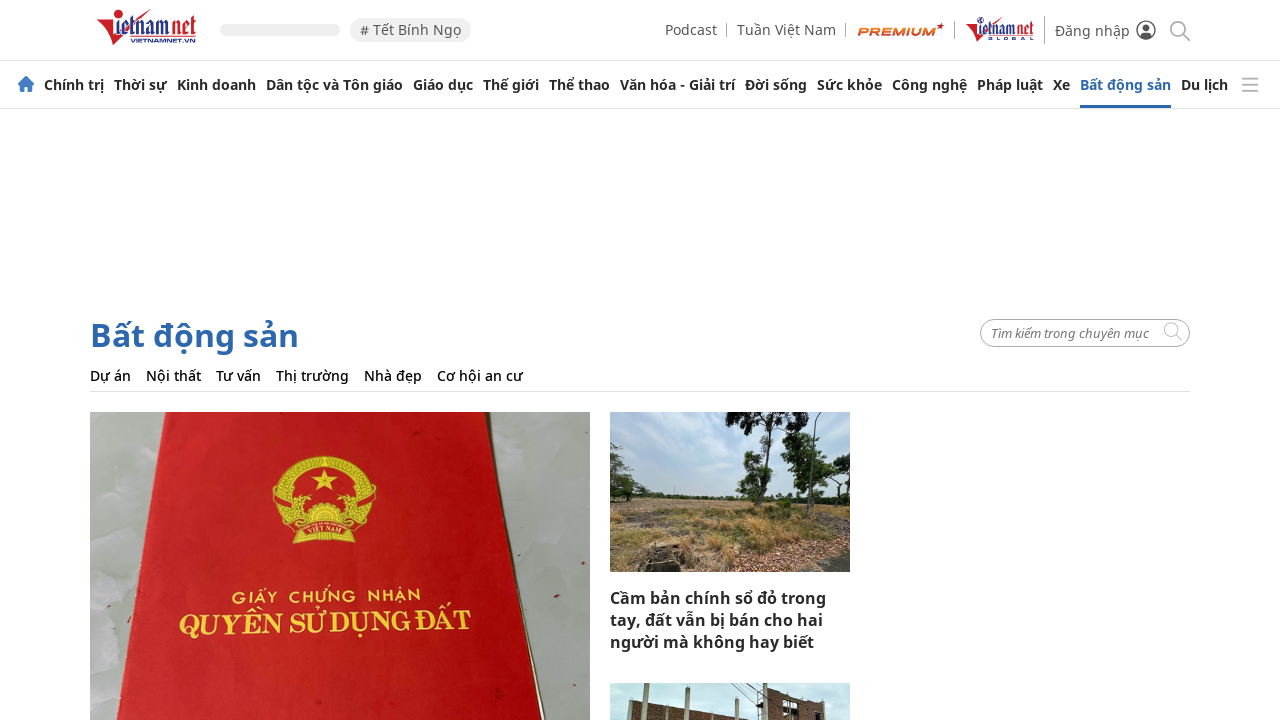

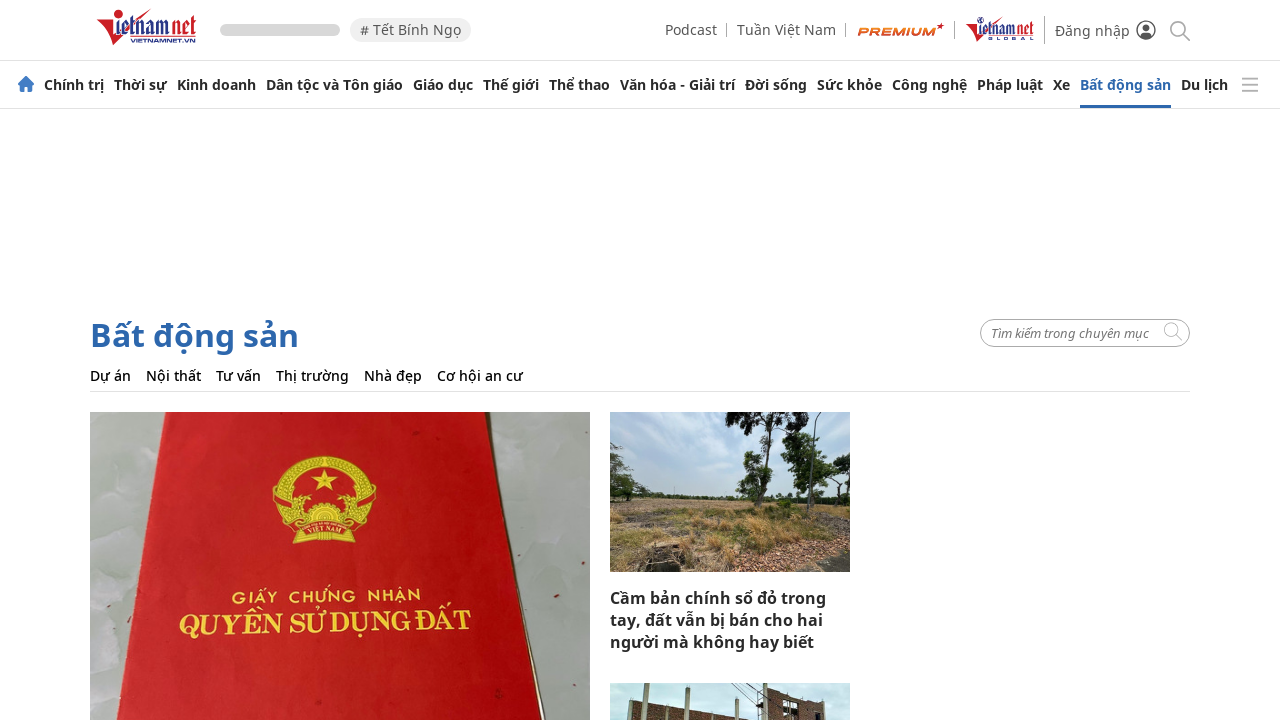